Clicks the "FAQ" link in the footer and verifies navigation

Starting URL: https://news.ycombinator.com/

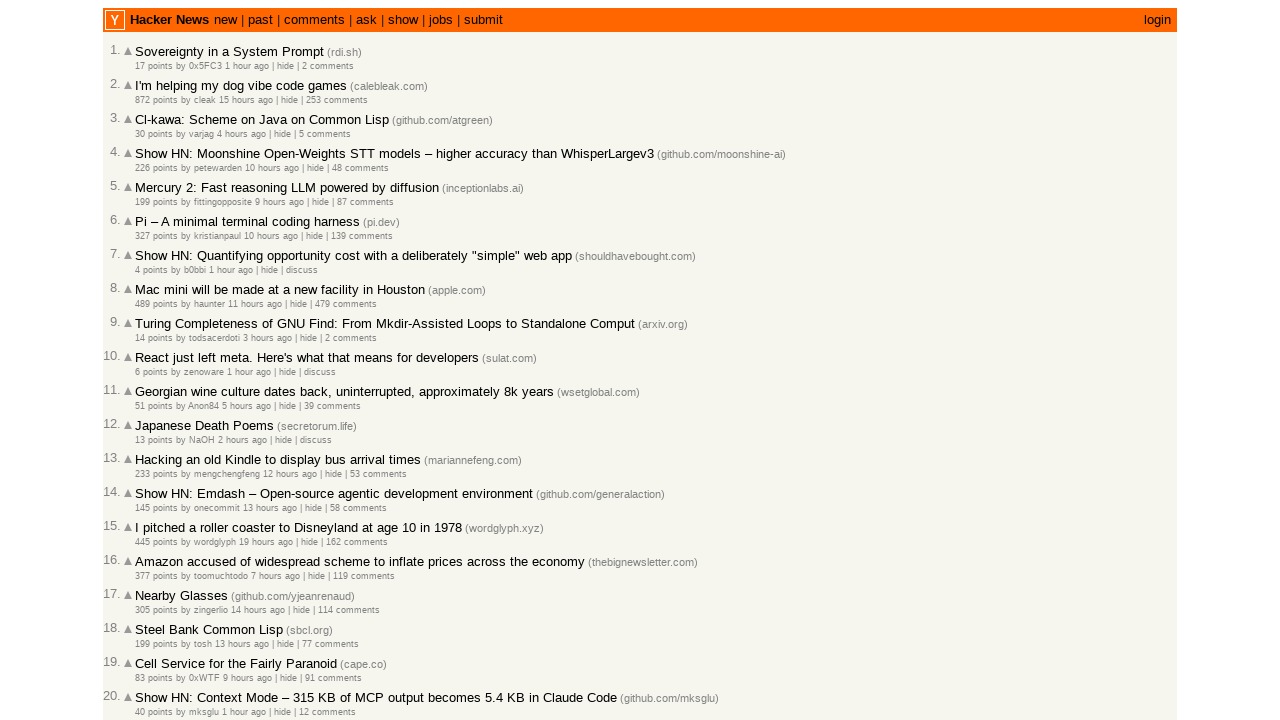

Clicked the FAQ link in the footer at (543, 657) on a:has-text('FAQ')
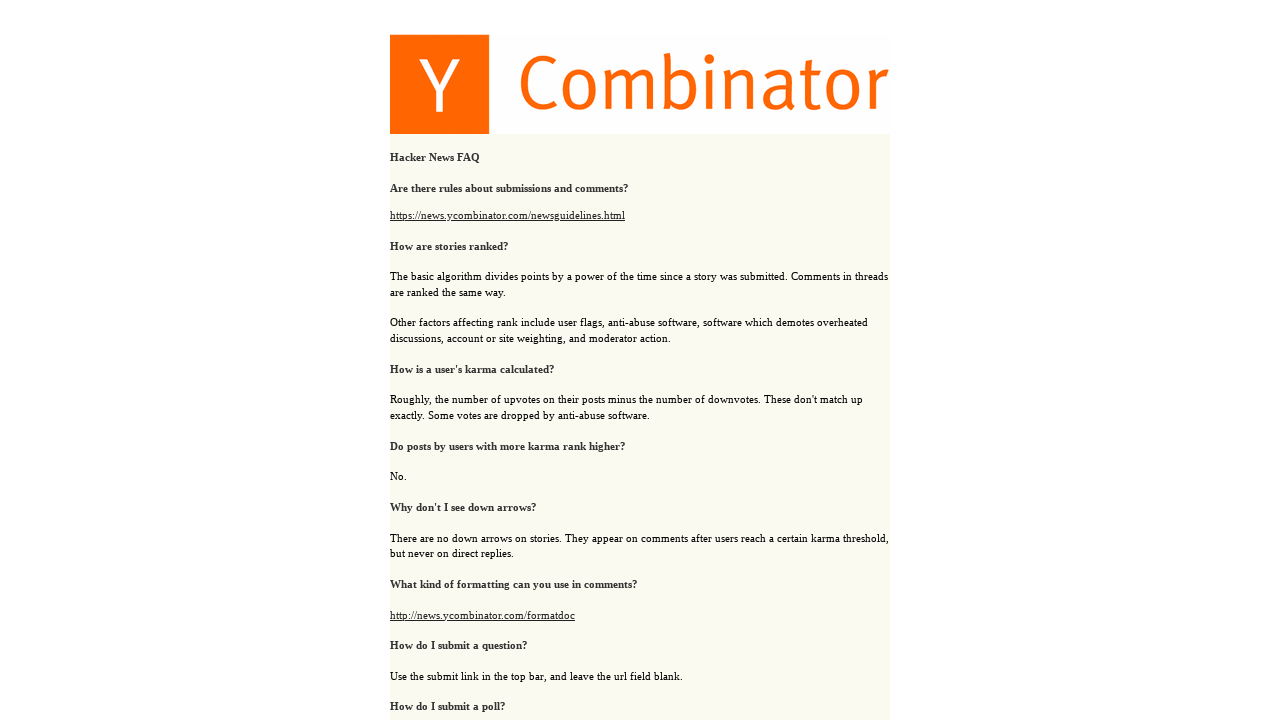

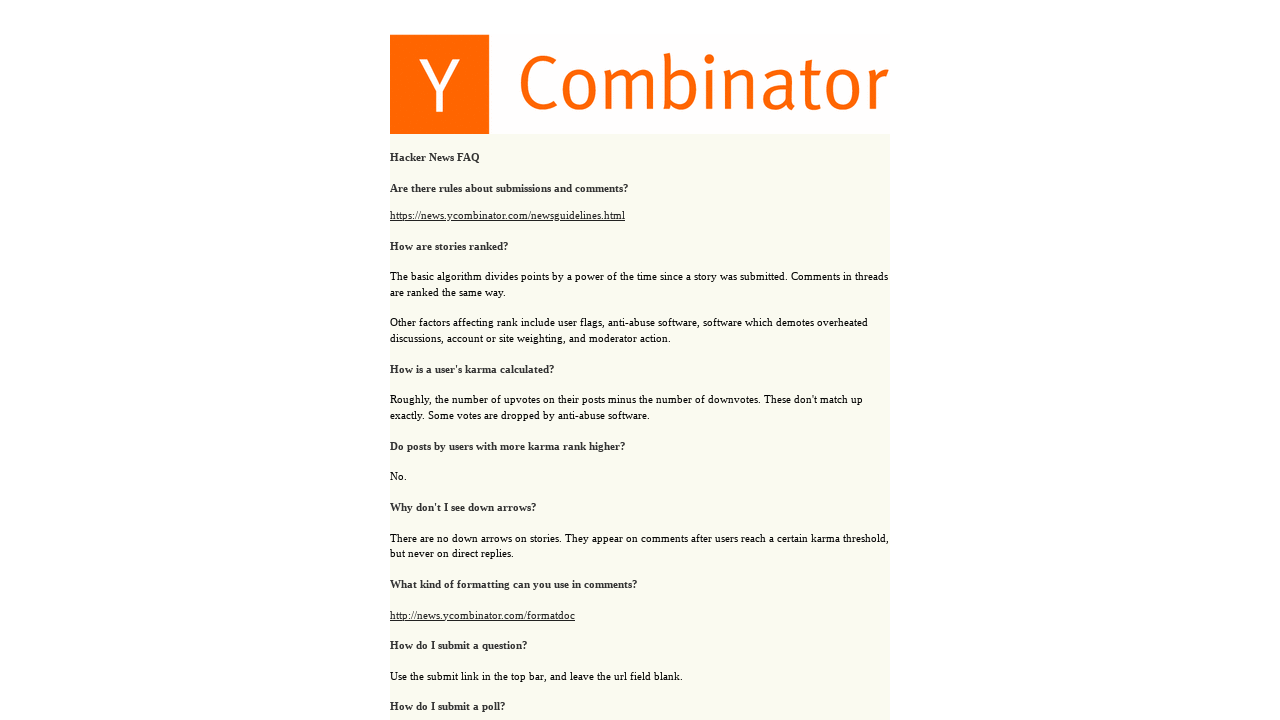